Navigates to a demo e-commerce site and clicks on the Laptops category link to view laptop products

Starting URL: https://www.demoblaze.com/index.html

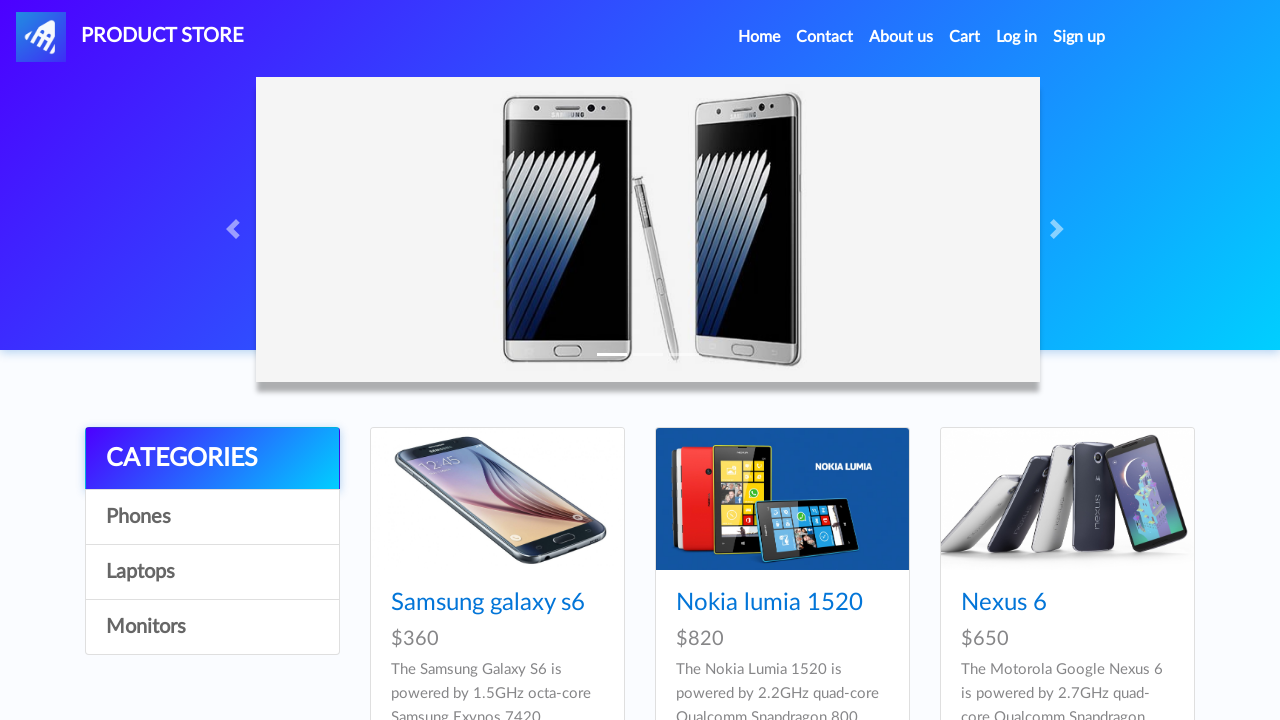

Clicked on the Laptops category link at (212, 572) on xpath=//a[.='Laptops']
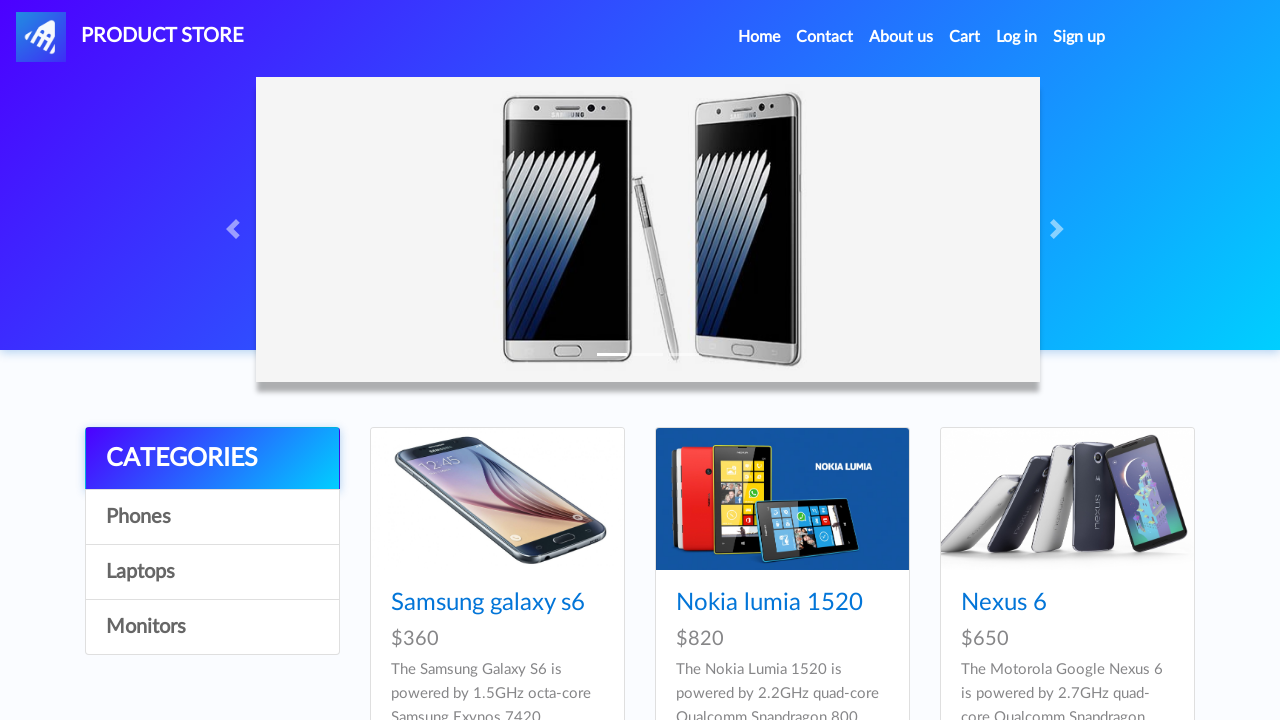

Waited for page to load - network idle state reached
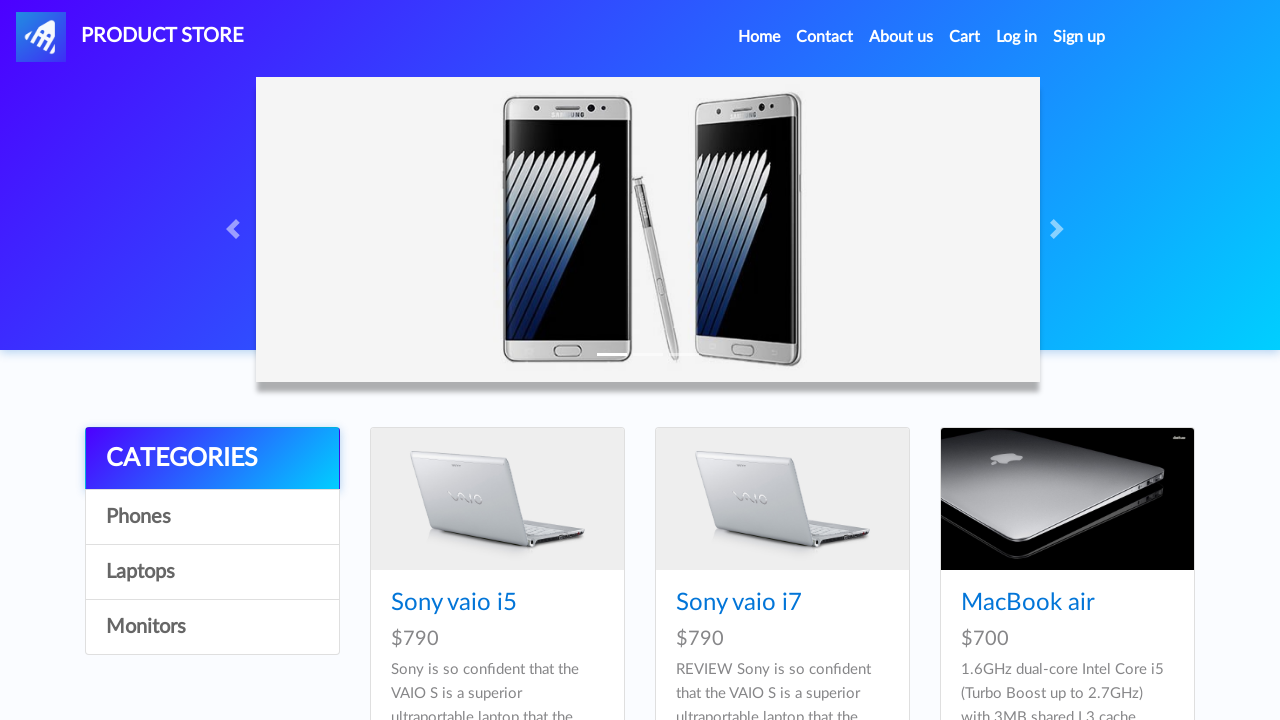

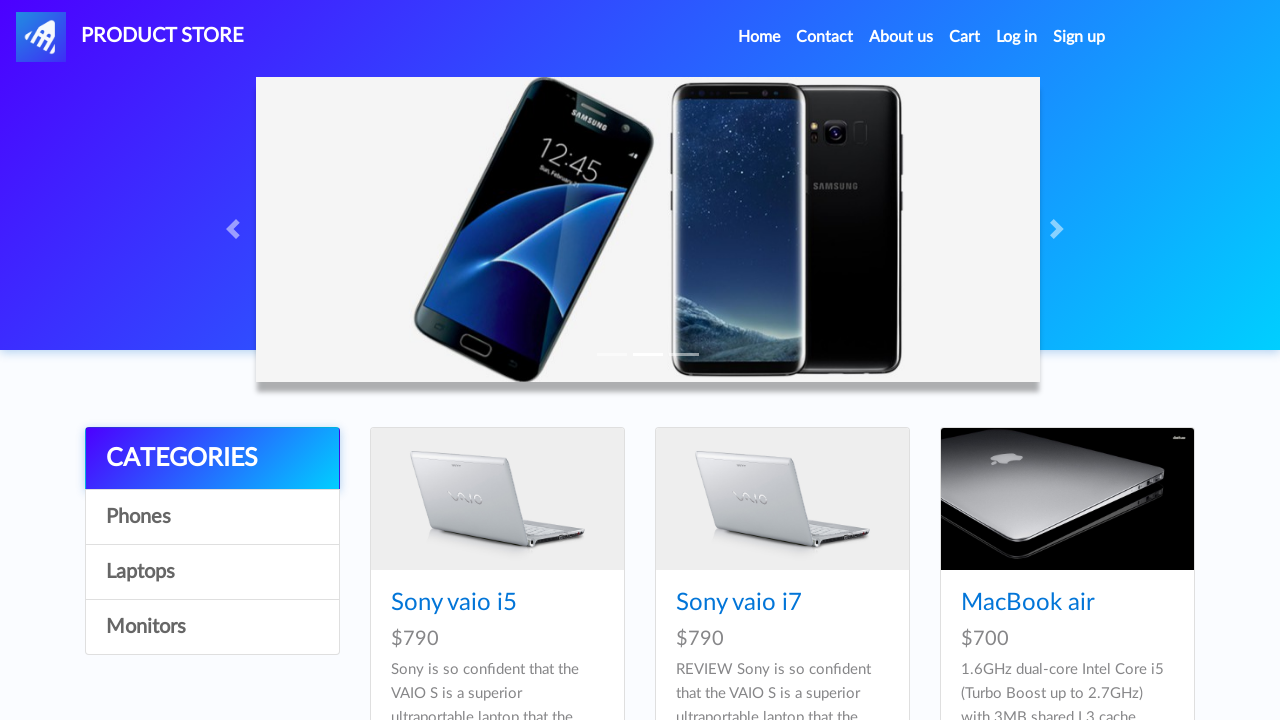